Simple navigation test that opens the LH Systems website and verifies the page loads by waiting for the title to be present.

Starting URL: https://www.lhsystems.com

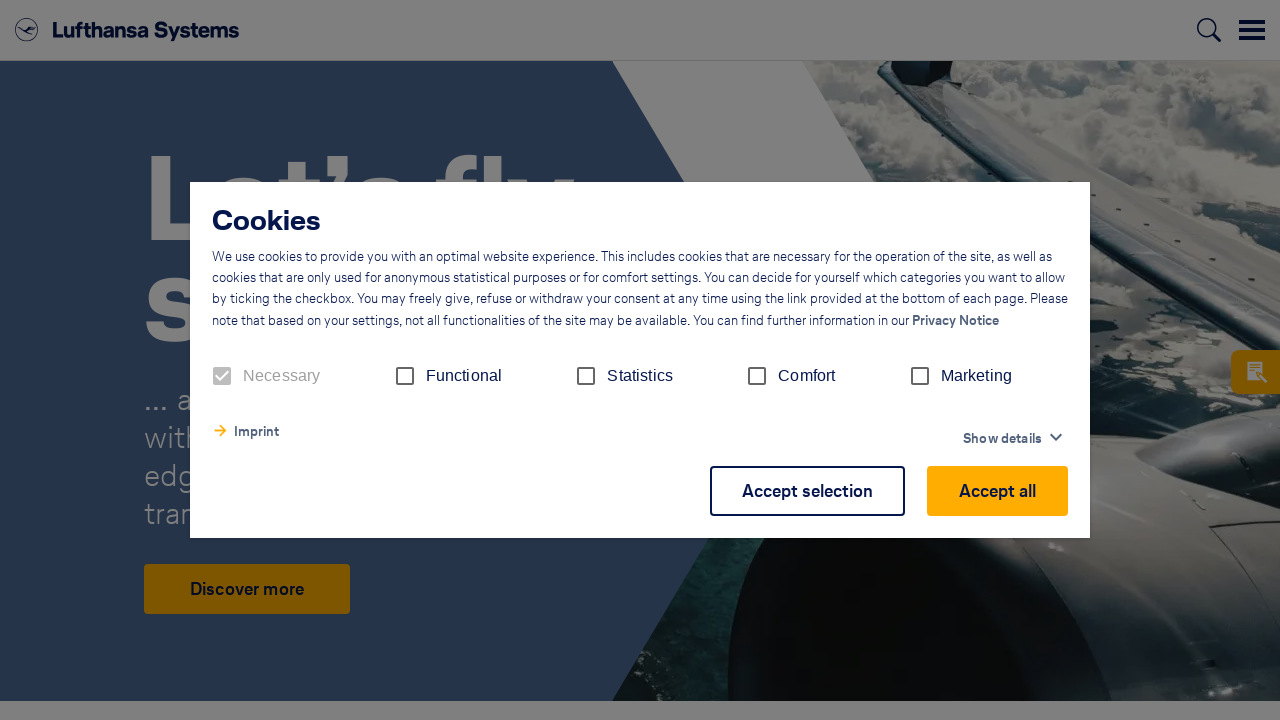

Navigated to https://www.lhsystems.com
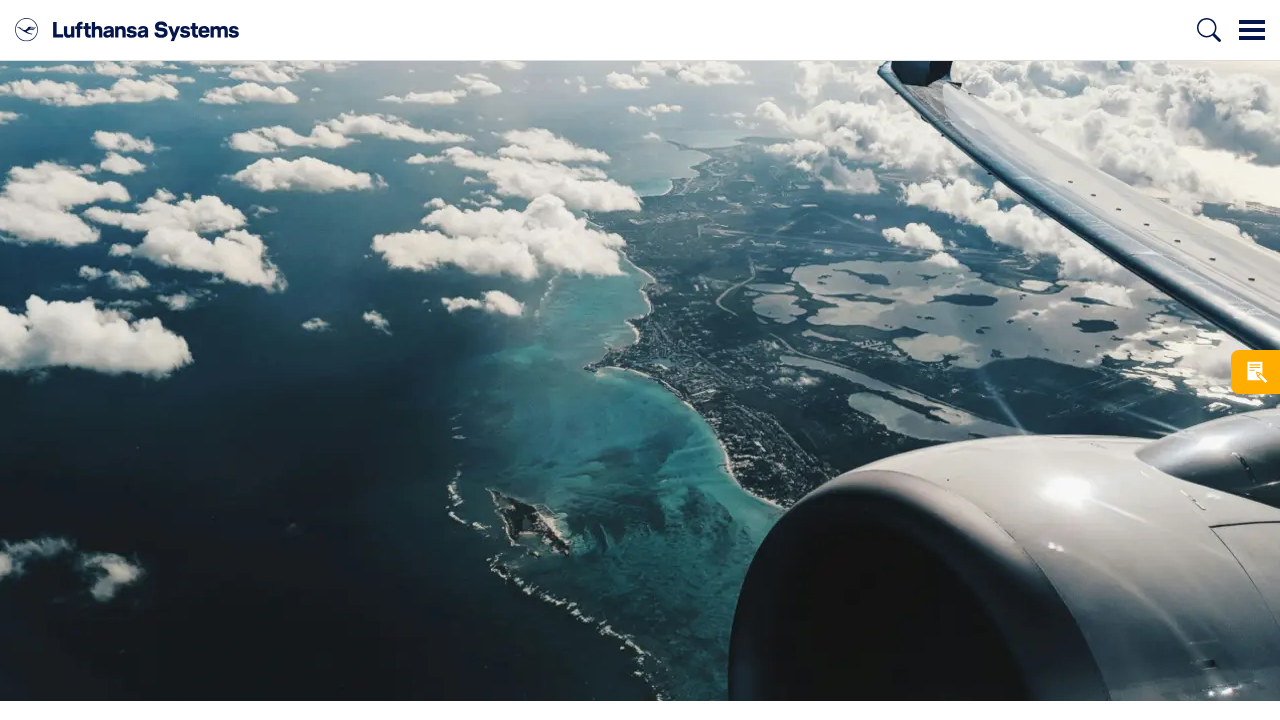

Page fully loaded (domcontentloaded state reached)
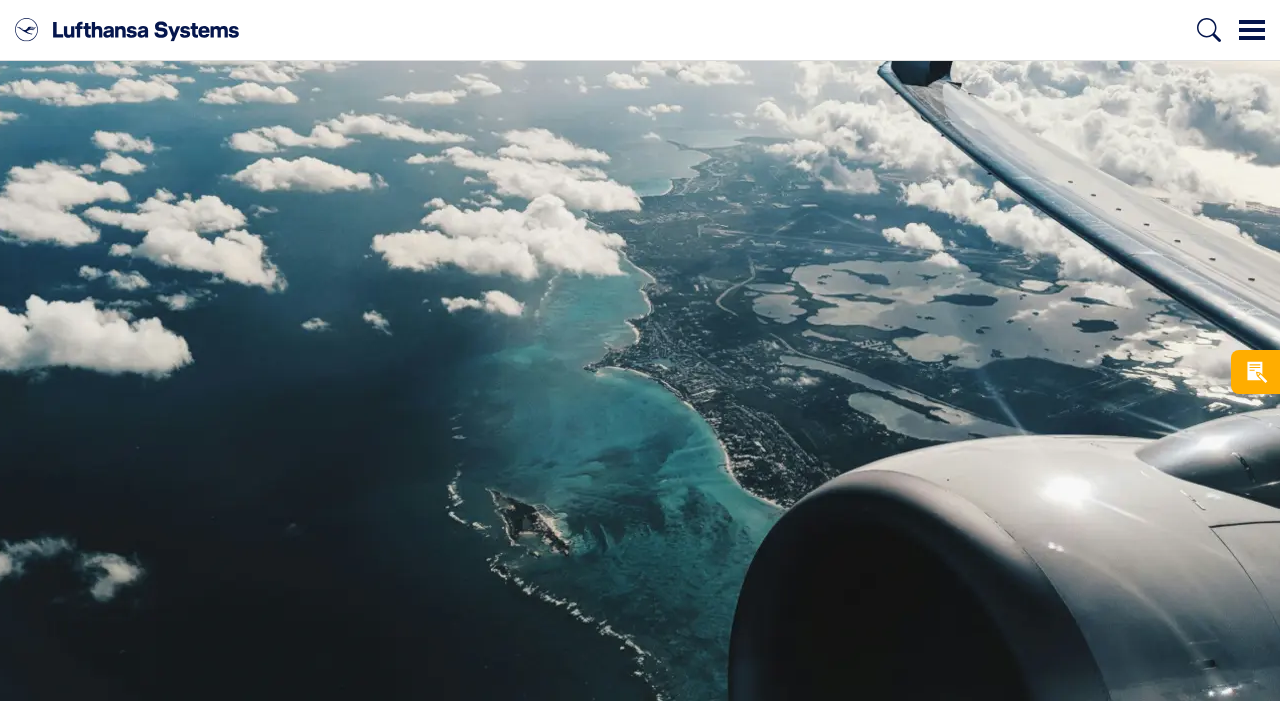

Verified page title is present
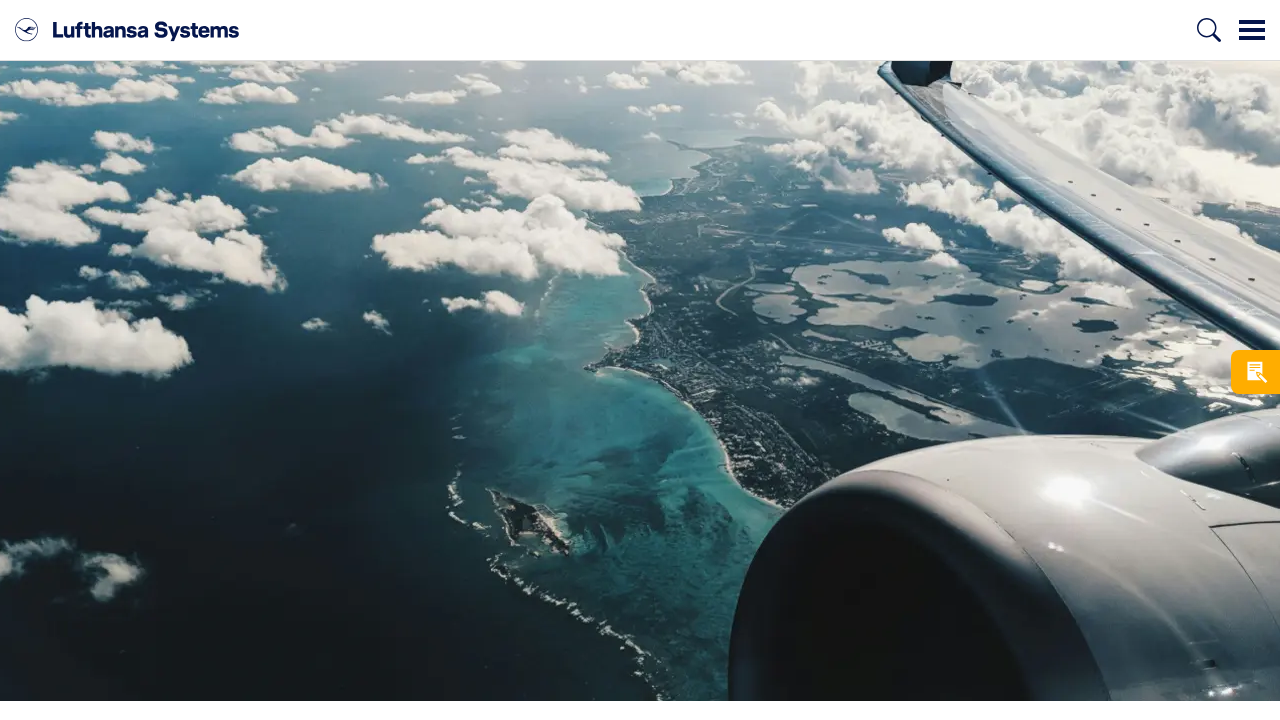

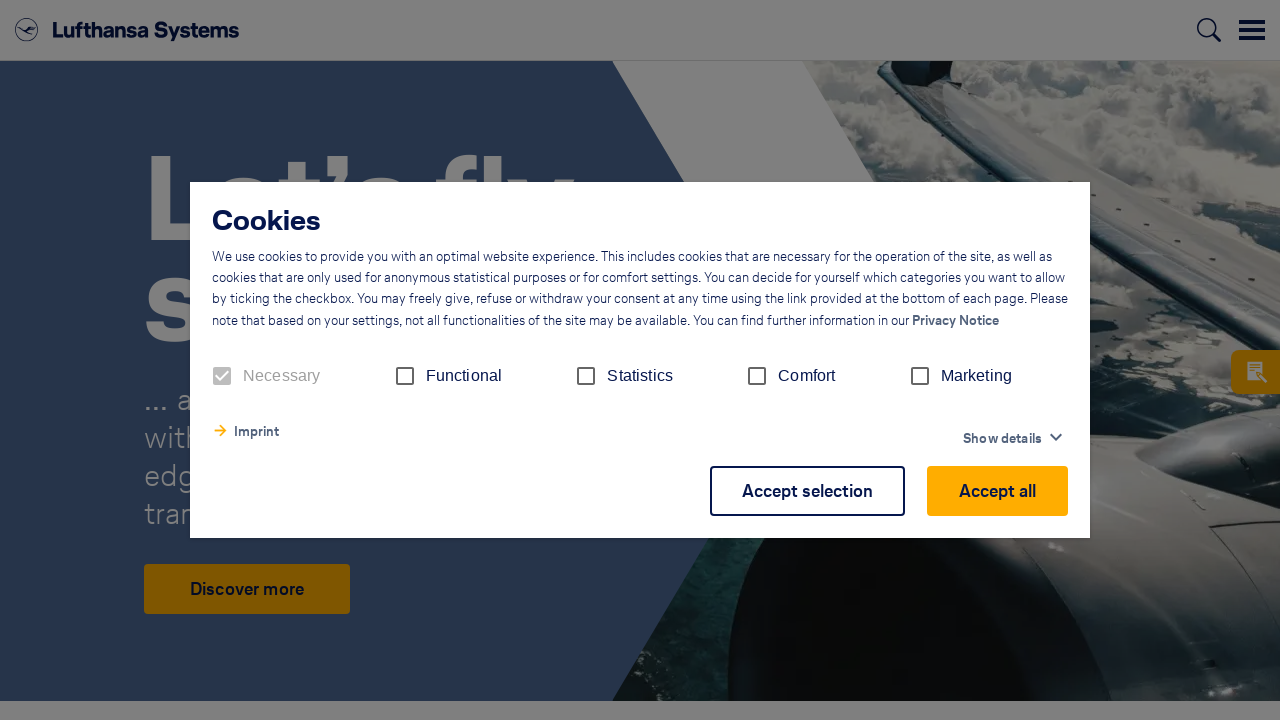